Tests drag and drop functionality by dragging an element from source to target location using jQuery UI demo page

Starting URL: https://jqueryui.com/resources/demos/droppable/default.html

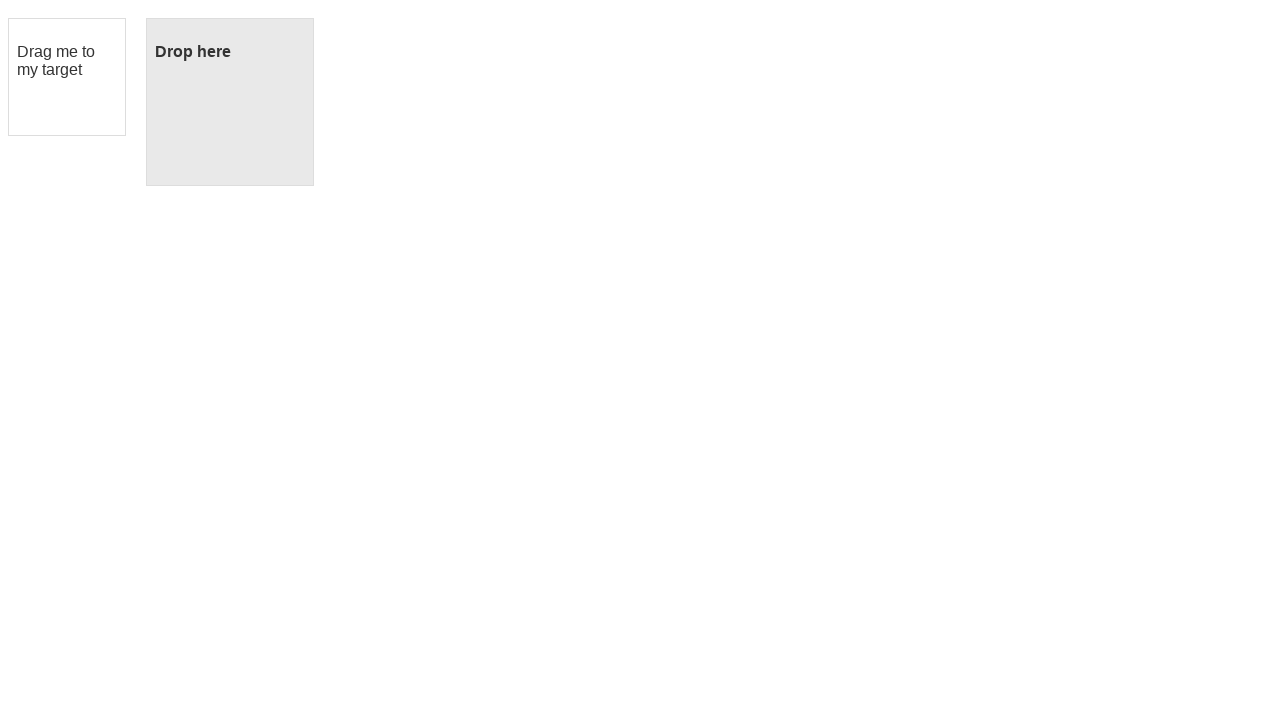

Navigated to jQuery UI droppable demo page
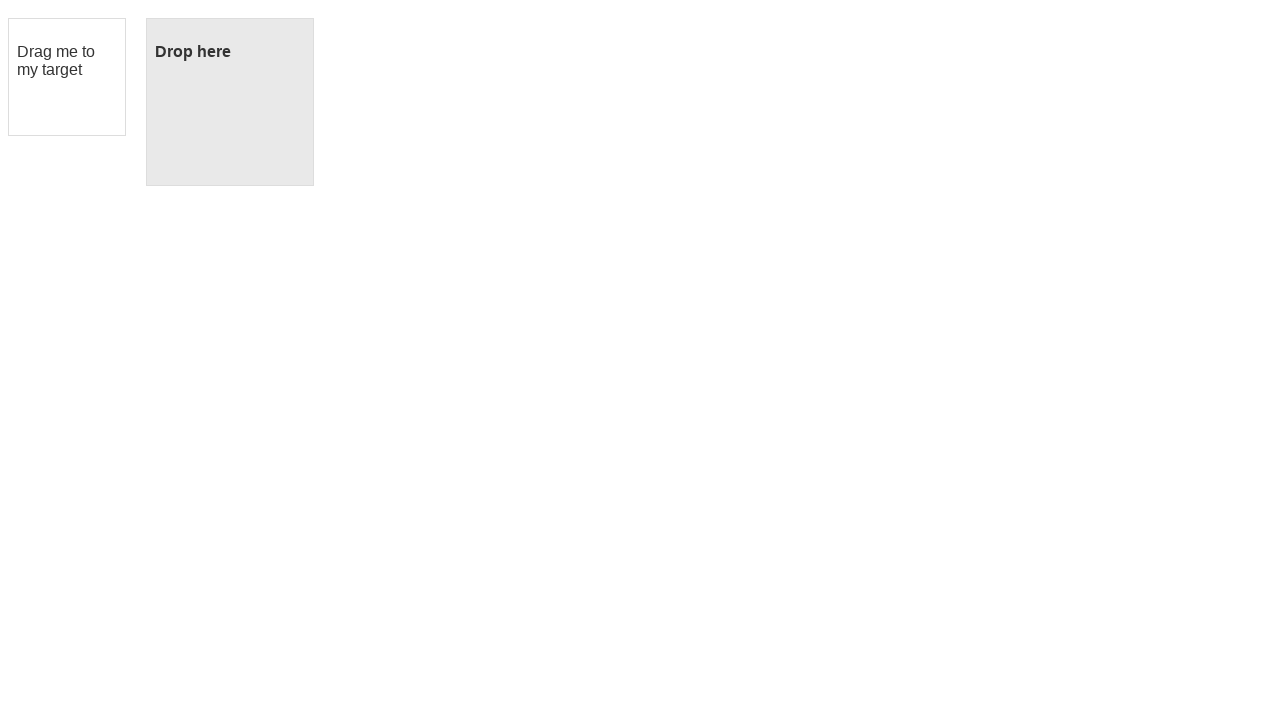

Located draggable source element
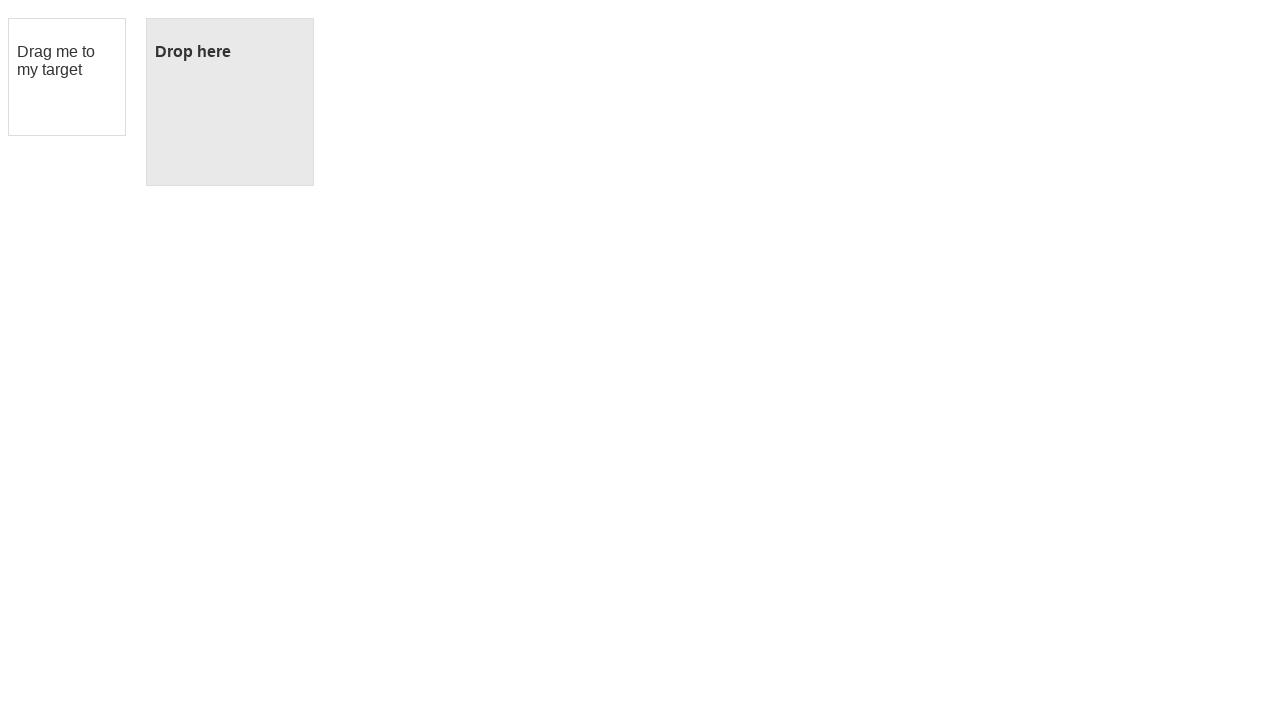

Located droppable target element
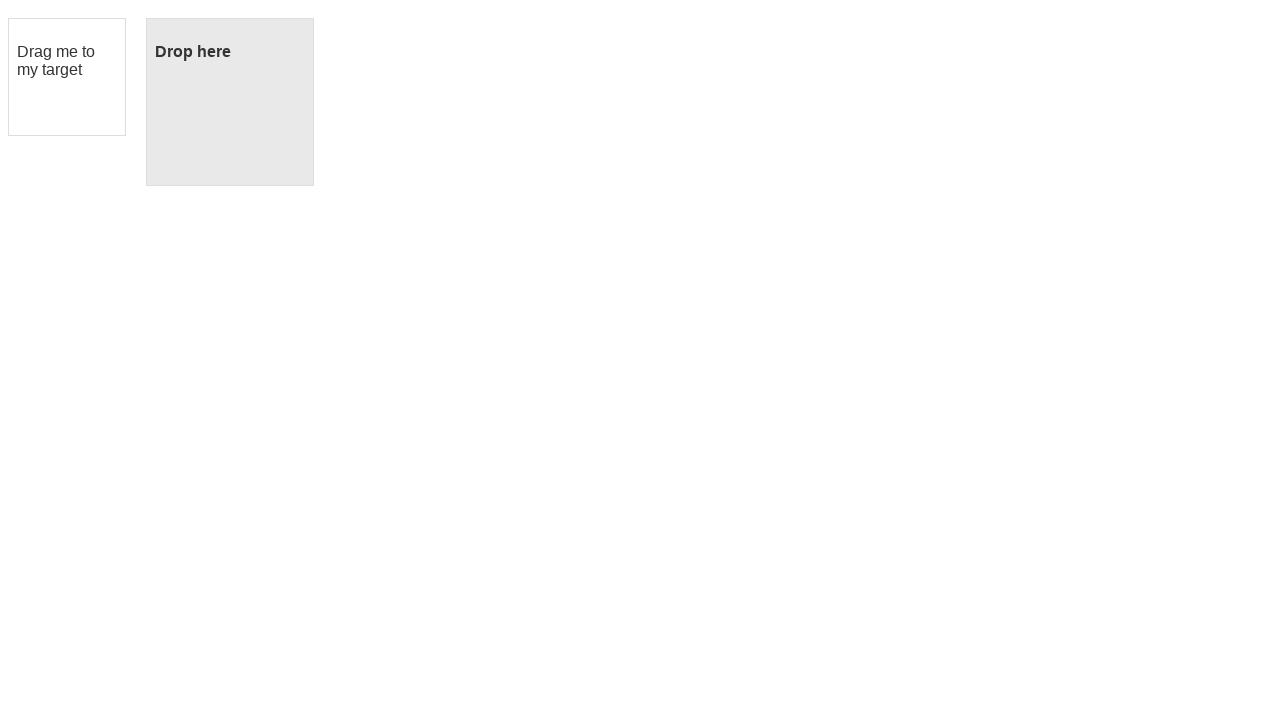

Dragged source element to target location at (230, 102)
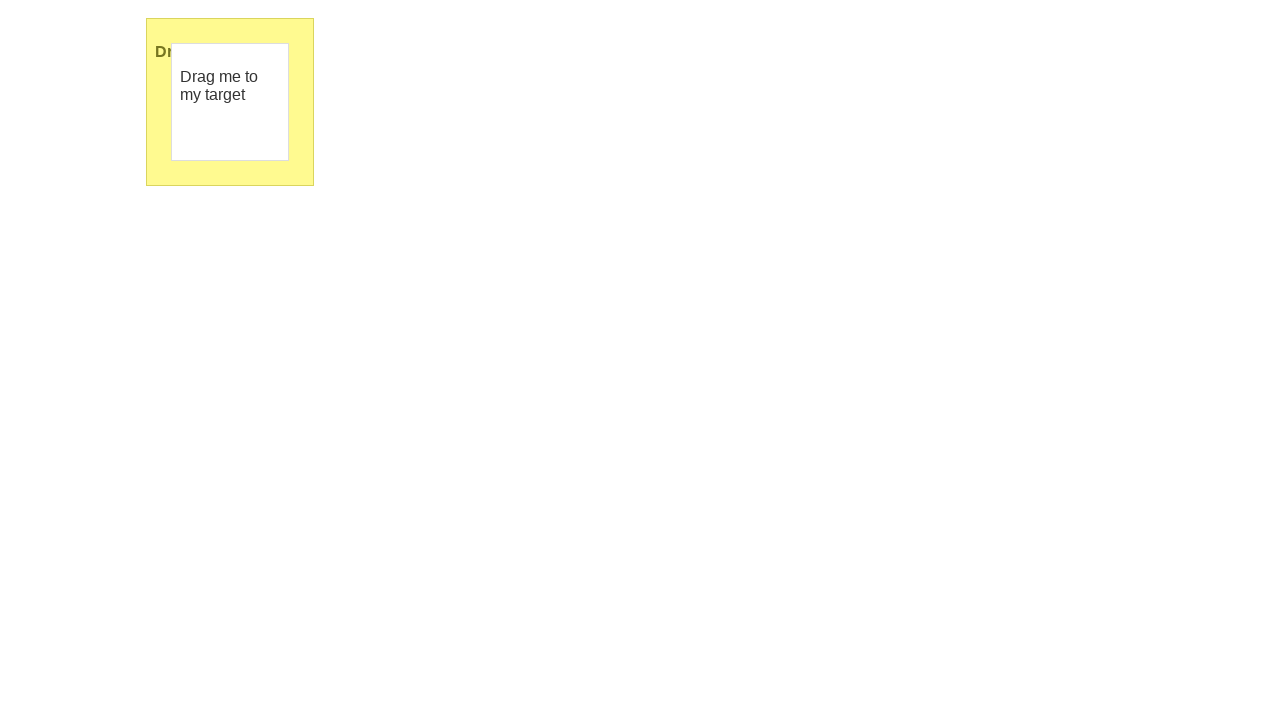

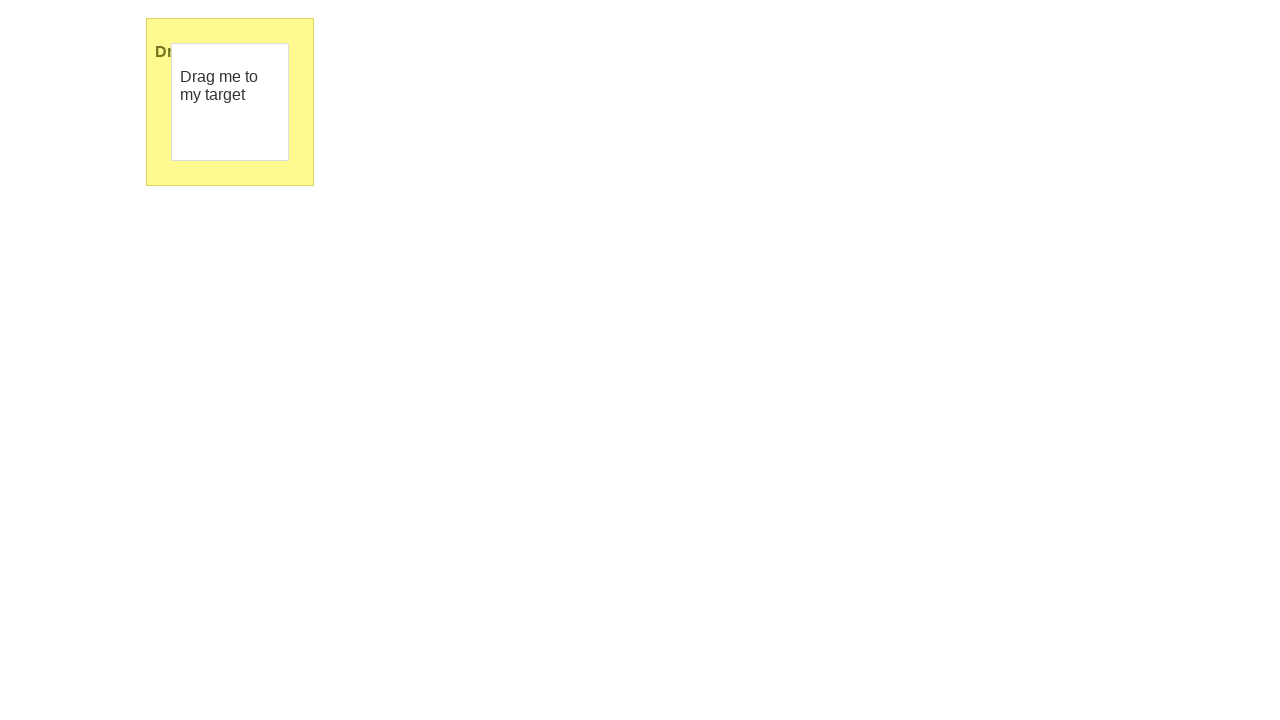